Navigates to W3Schools HTML tables tutorial page and verifies the example customer table is present with rows and columns

Starting URL: https://www.w3schools.com/html/html_tables.asp

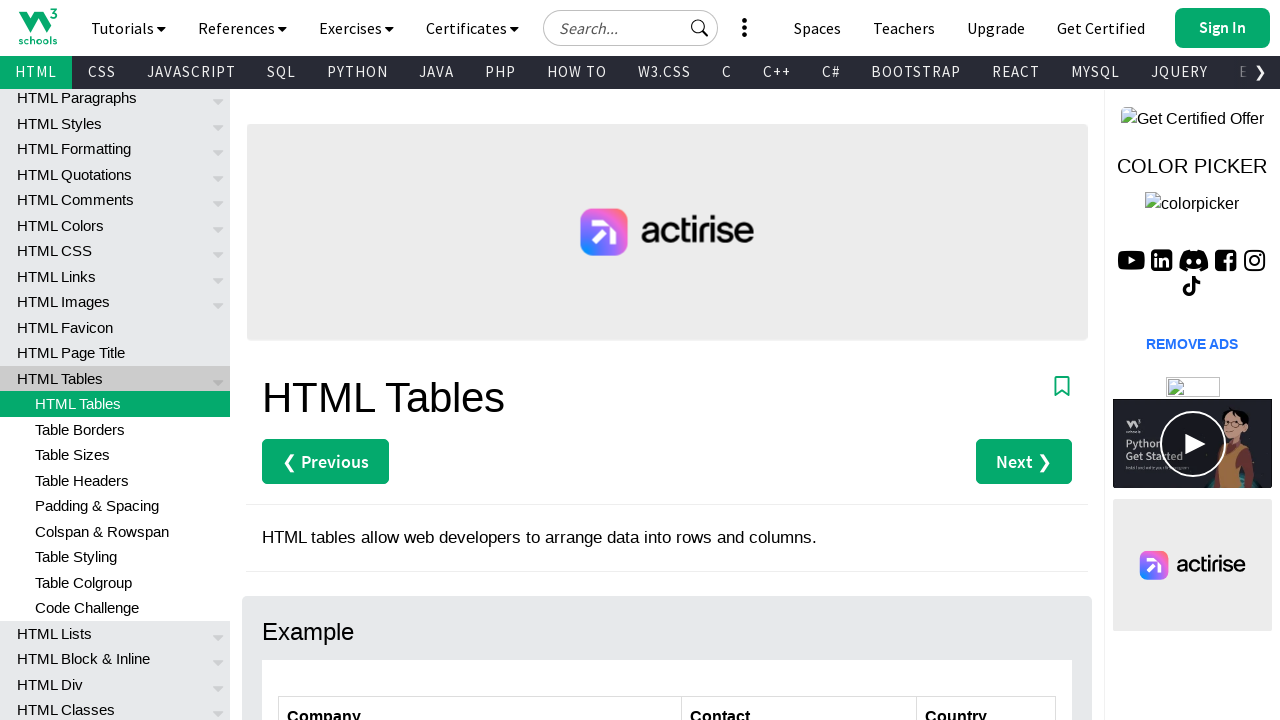

Set viewport size to 1920x1080
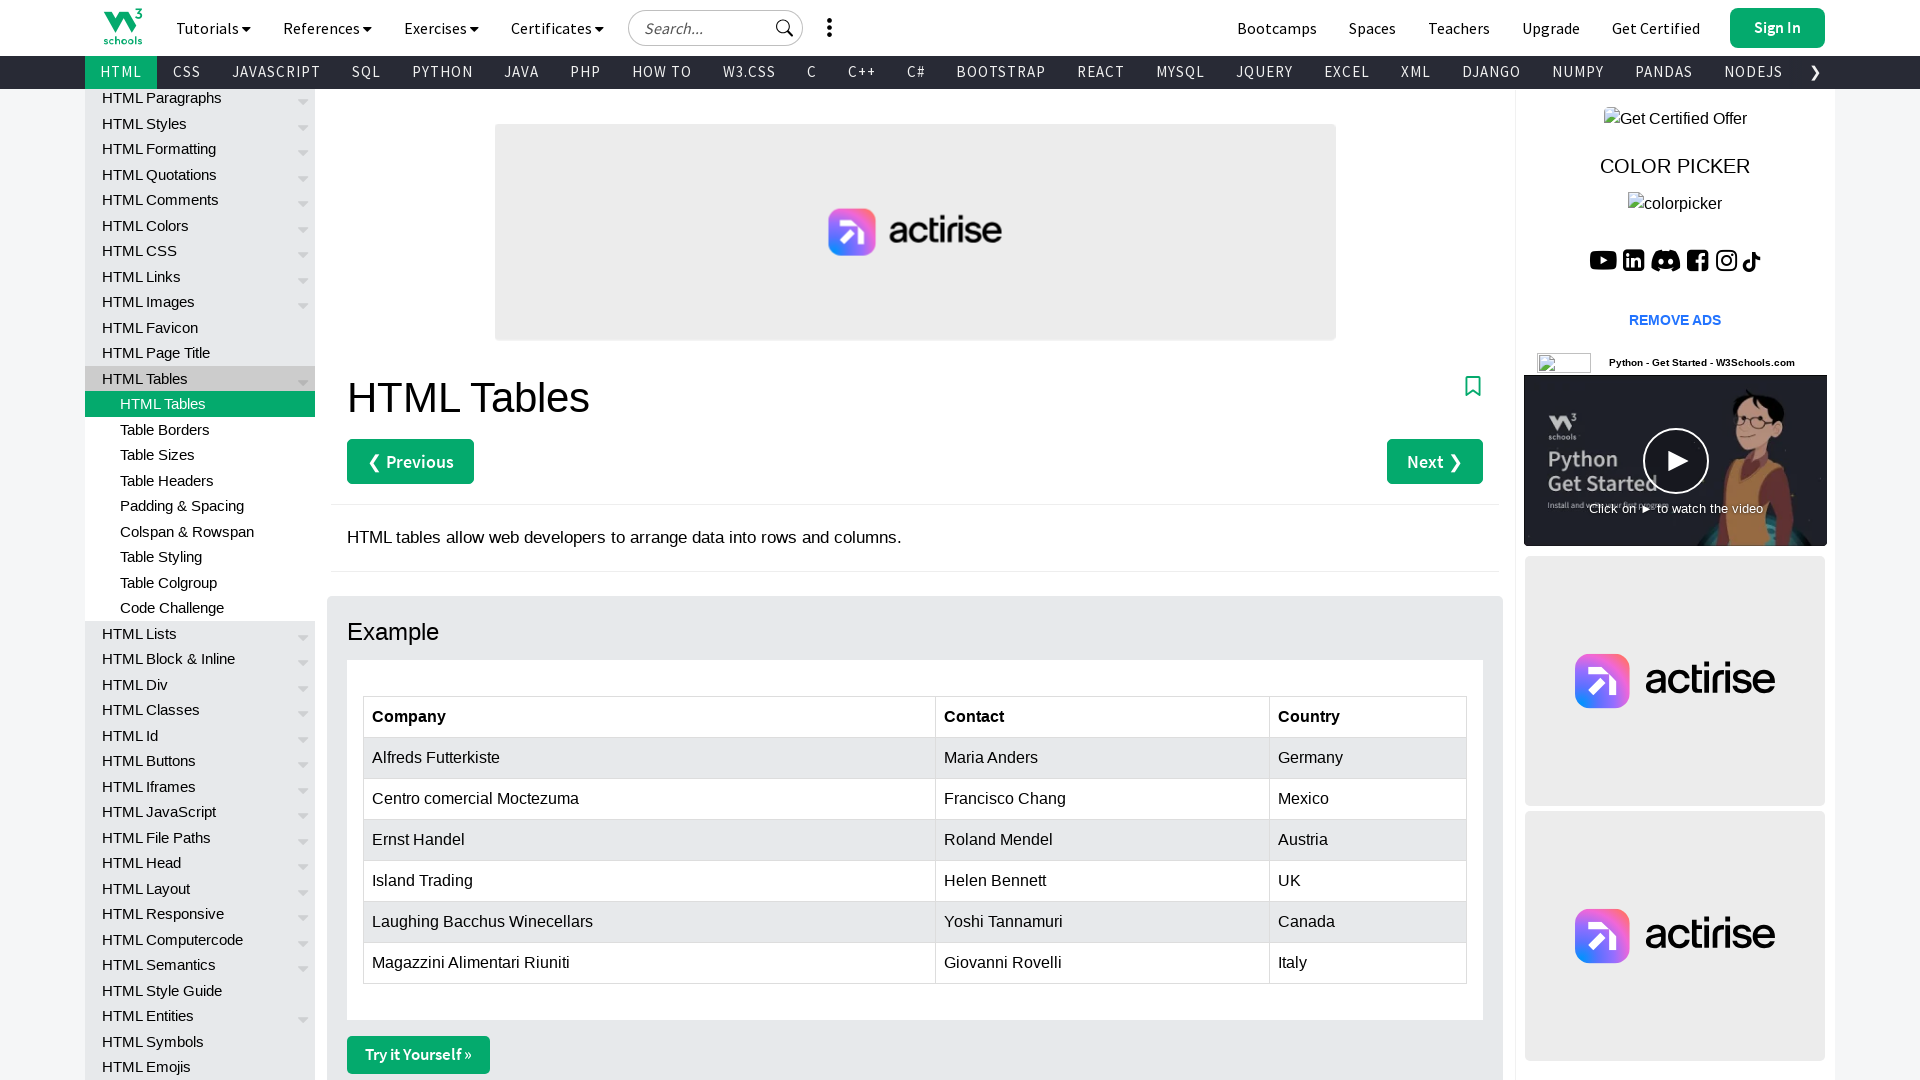

Customers table element loaded
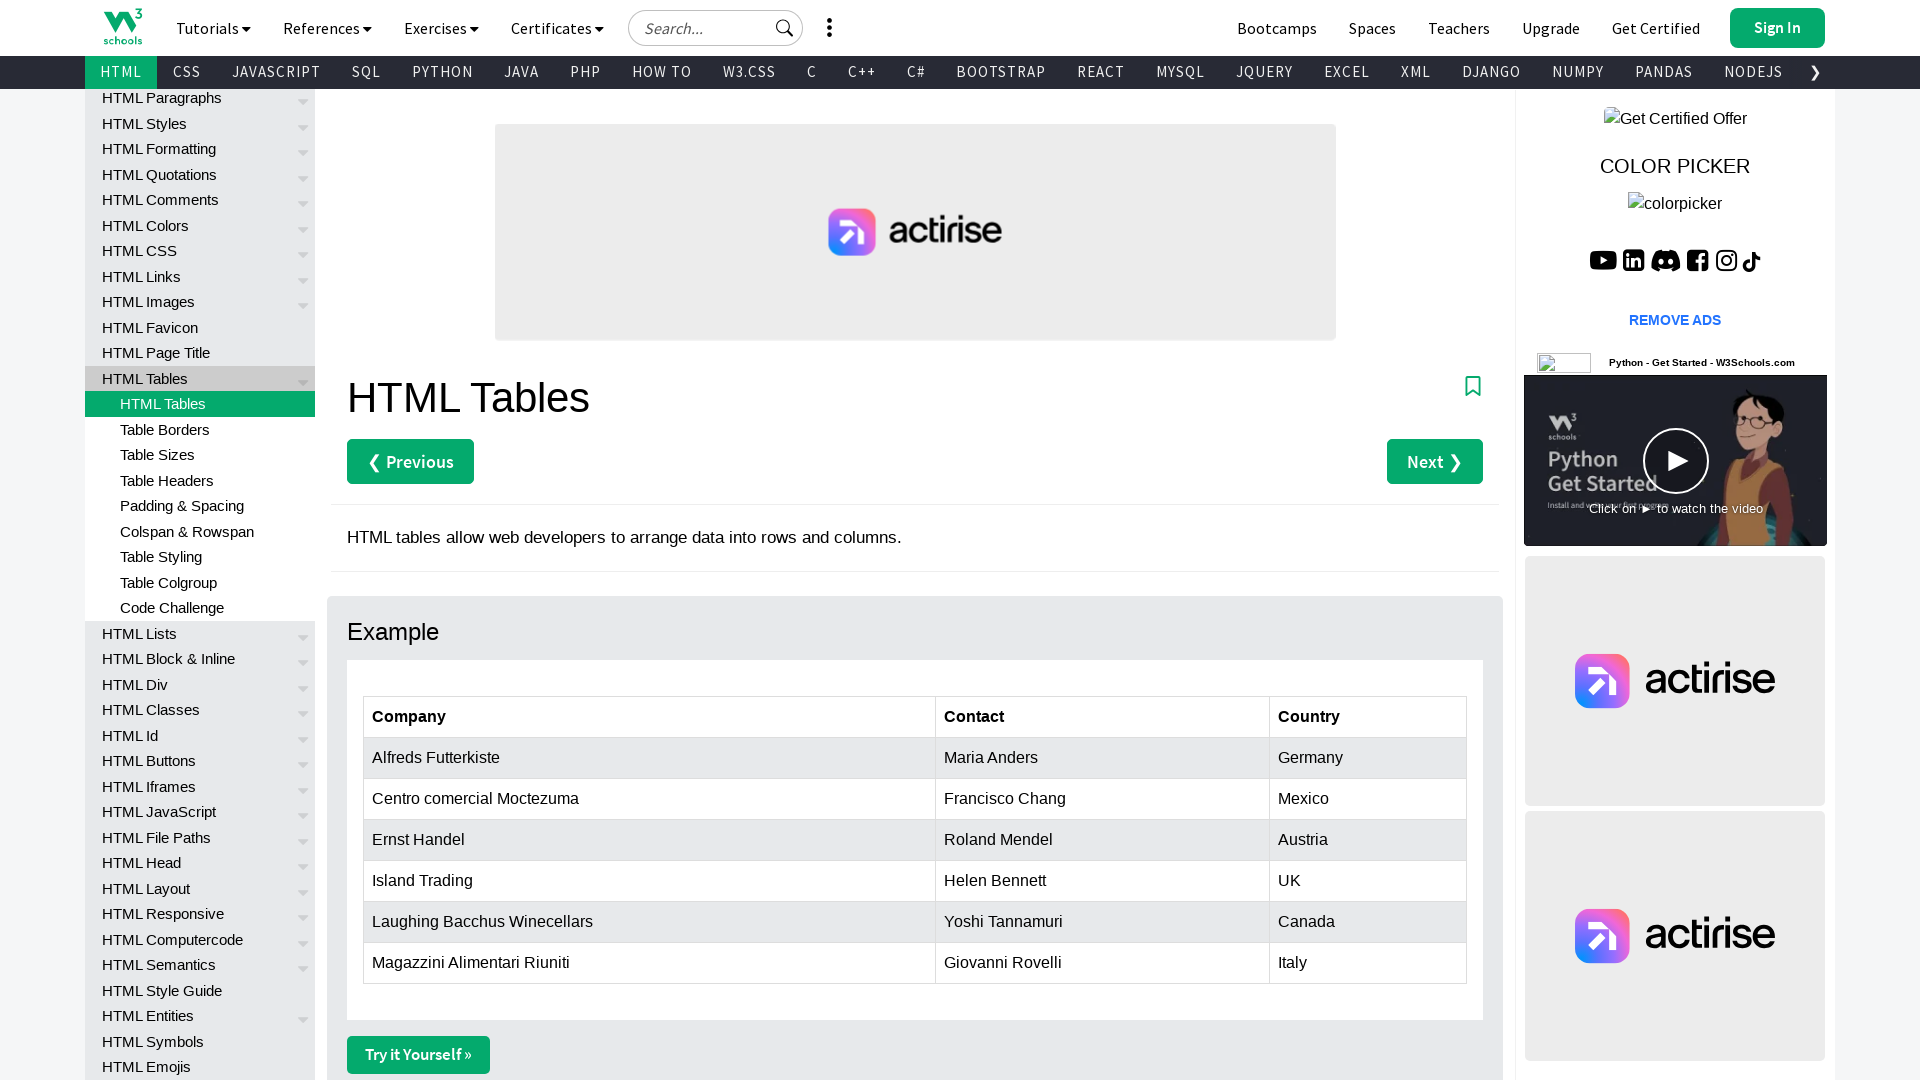

Located customers table element
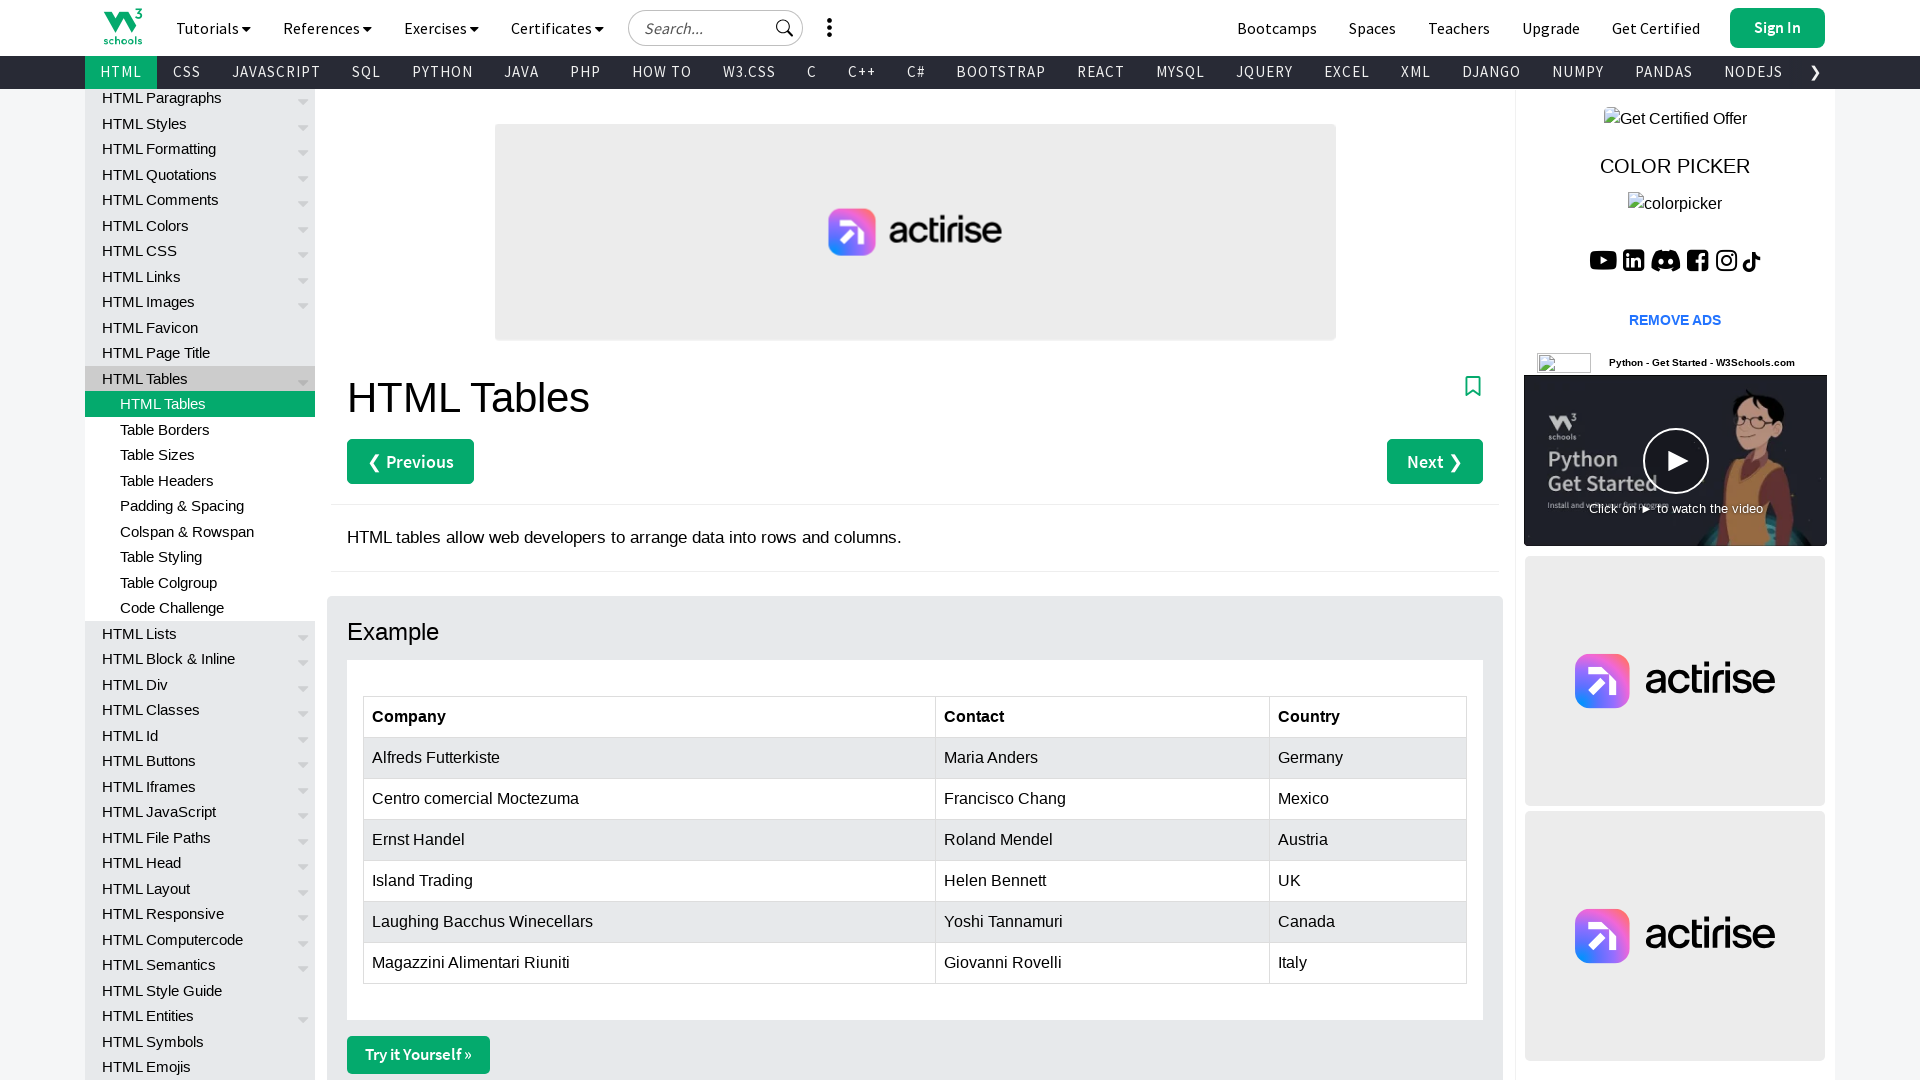

Located all table rows in customers table
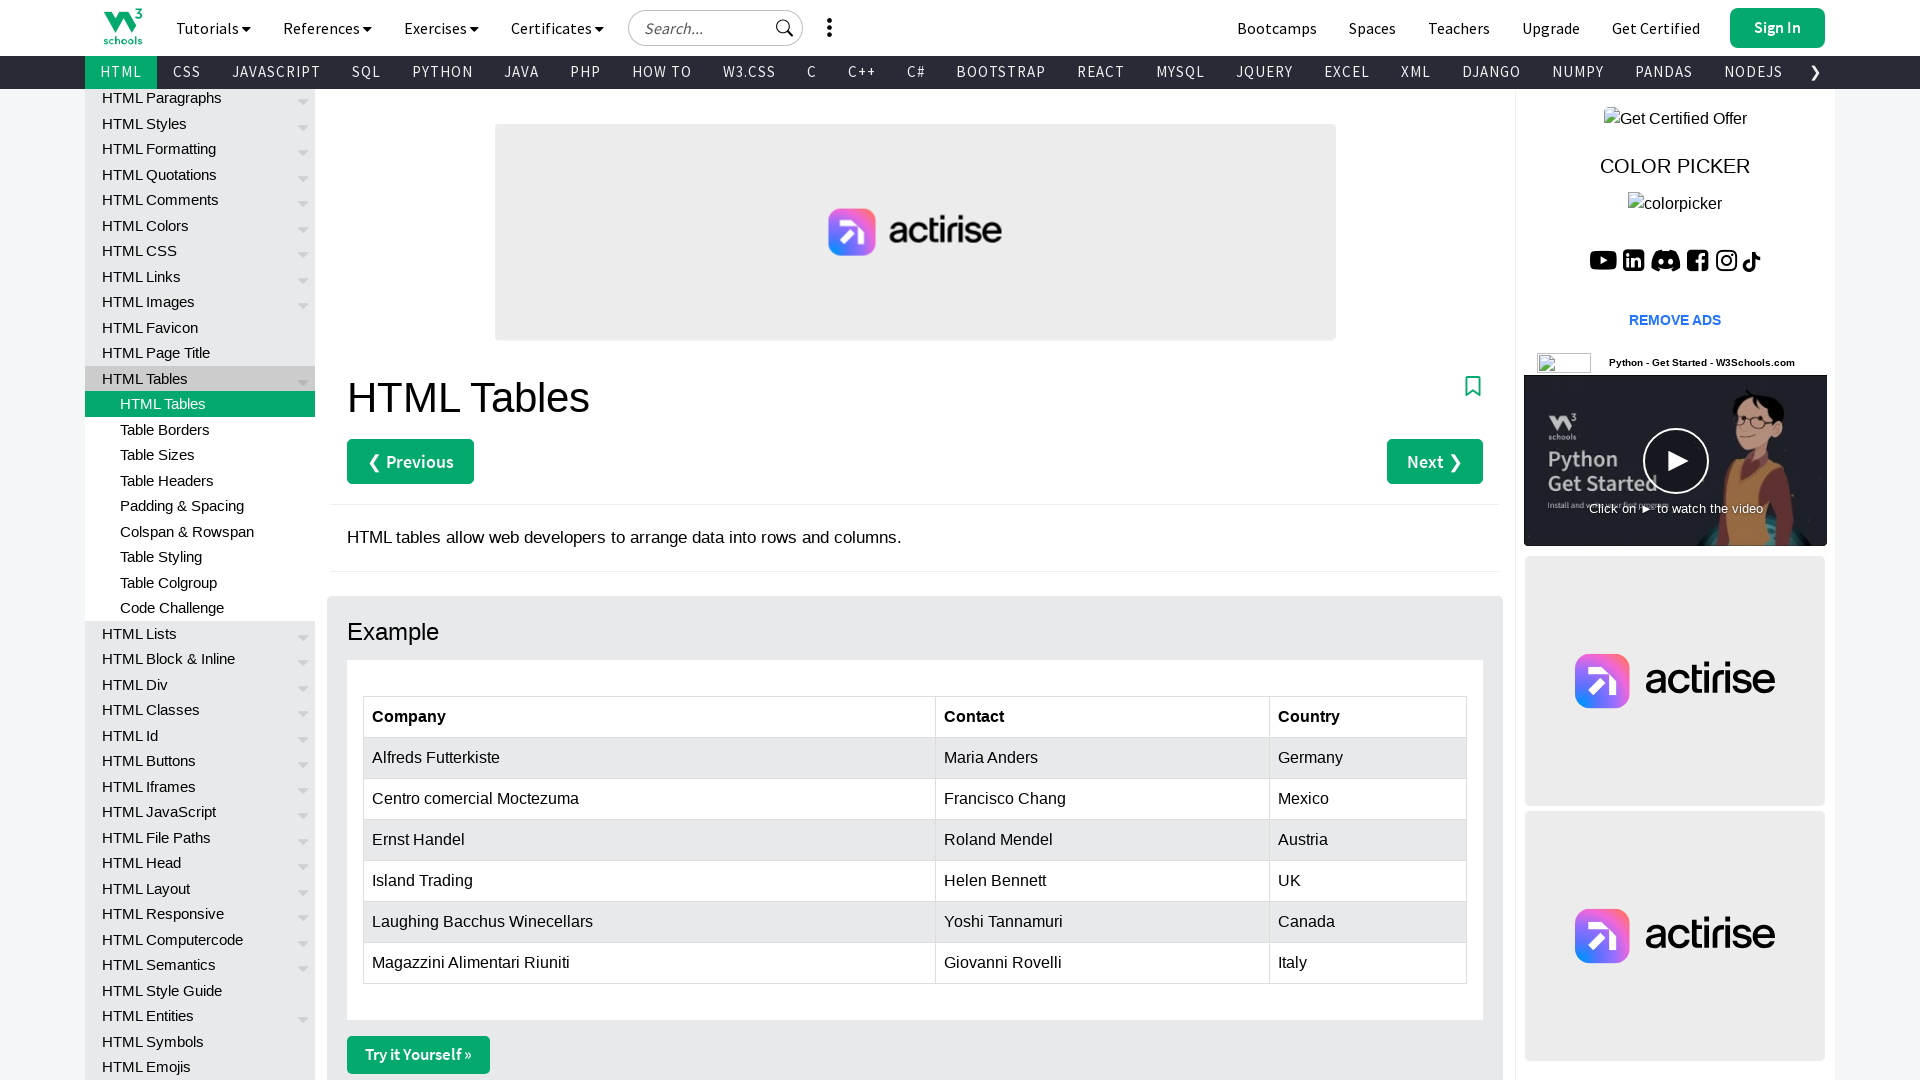

First table row is visible
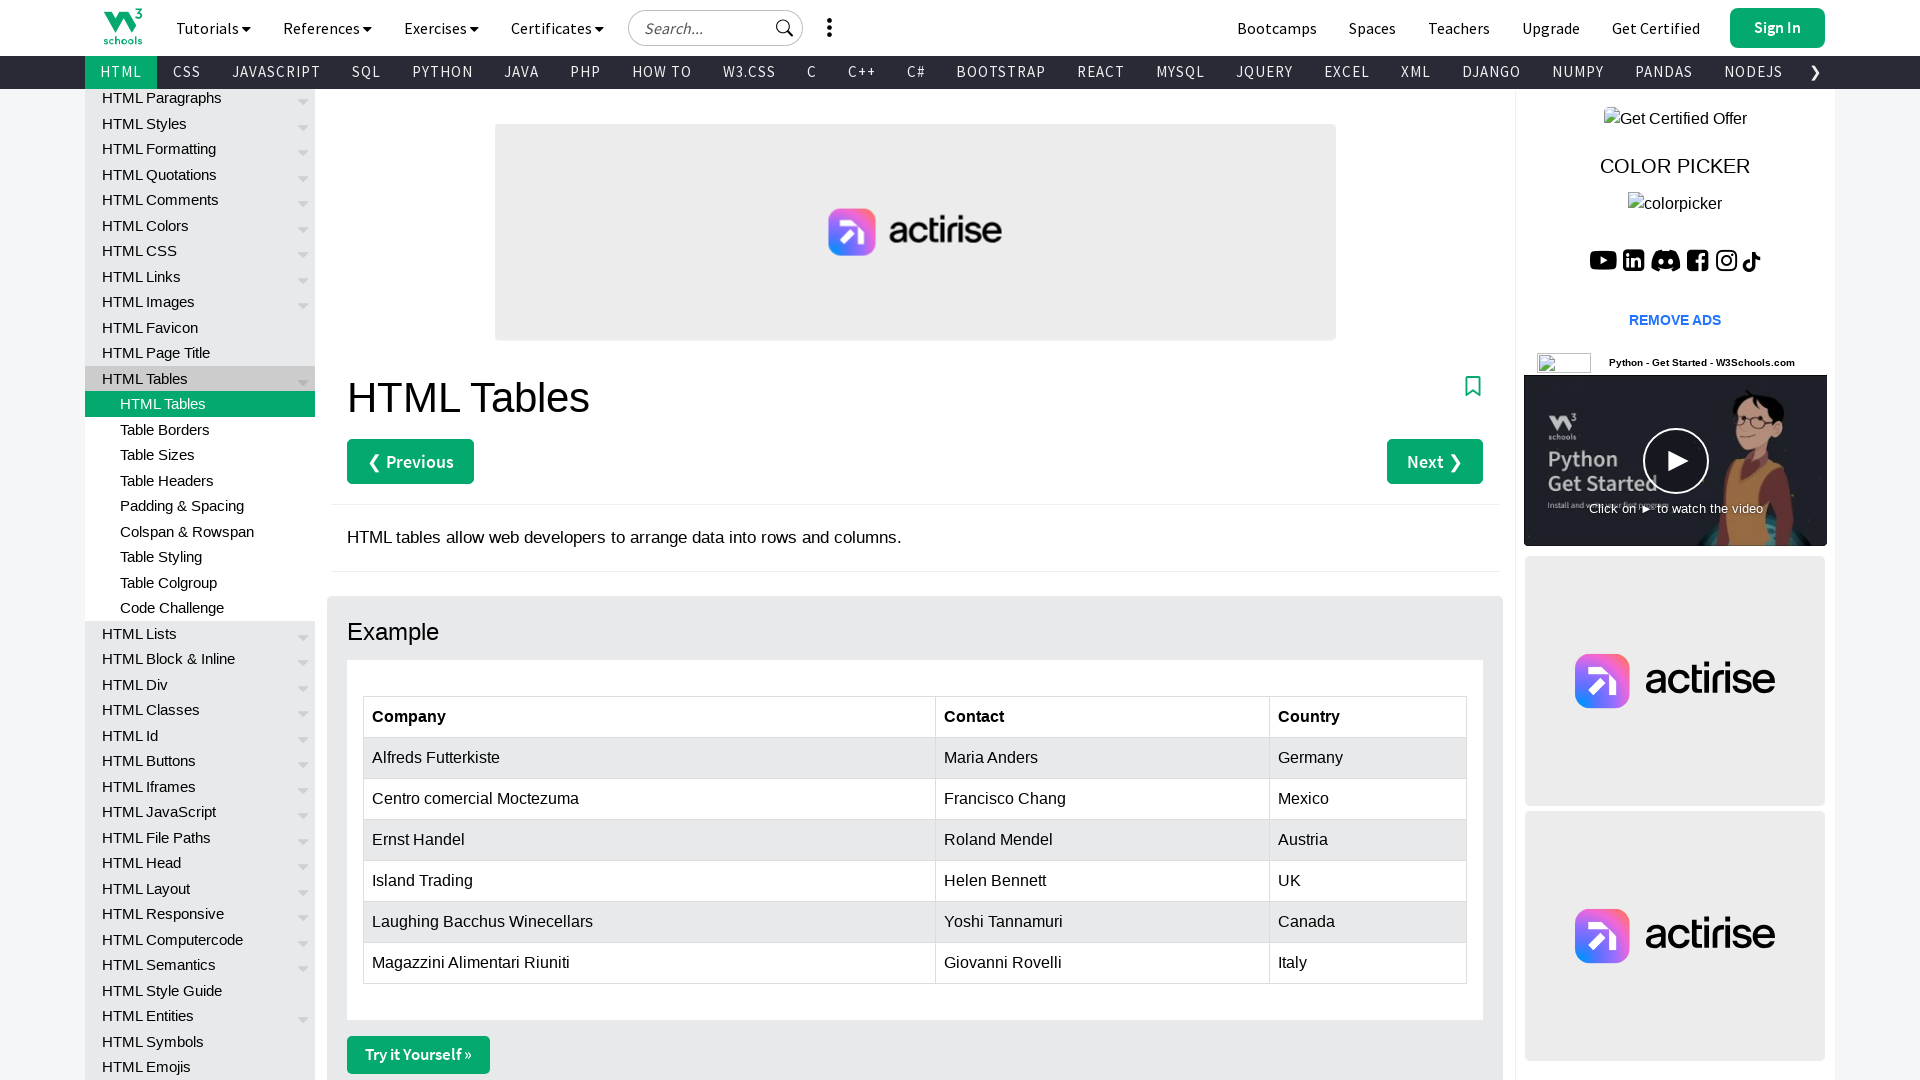

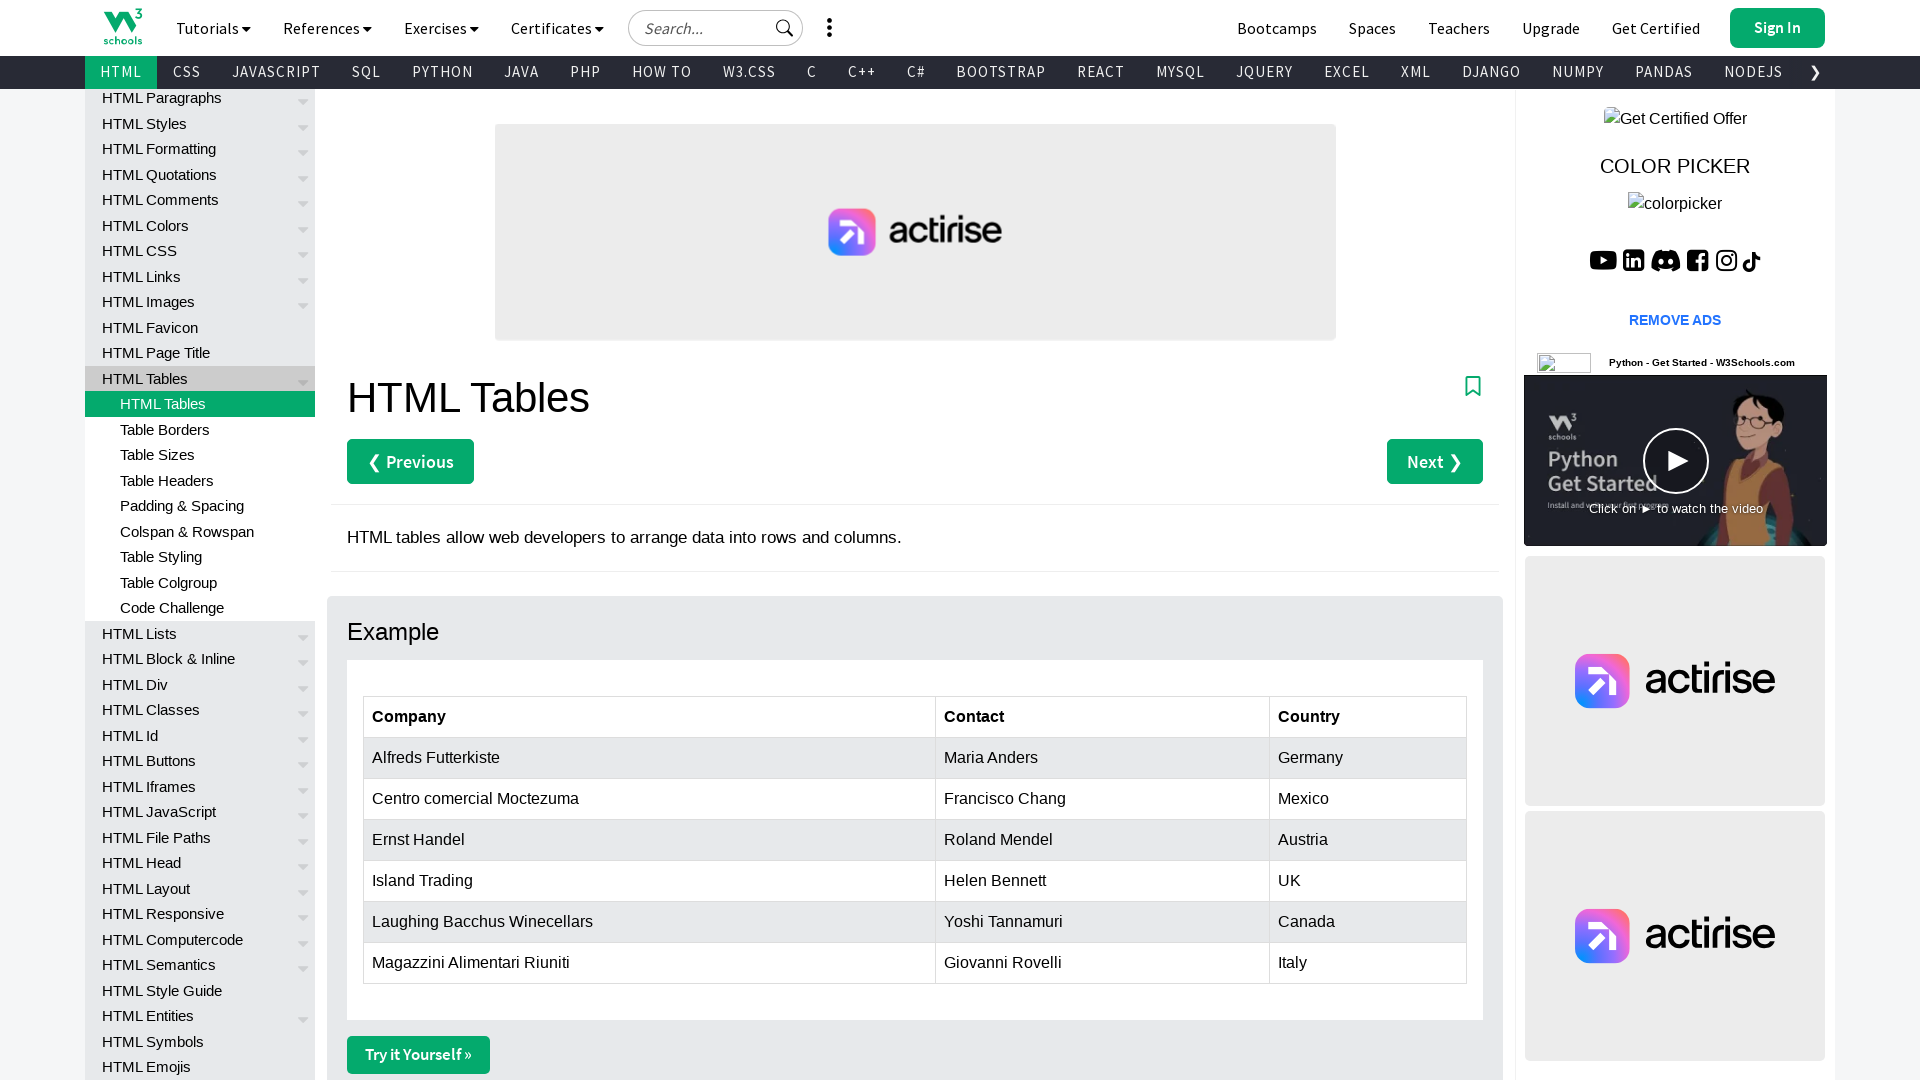